Navigates to inventwithpython.com and clicks the "Read Online for Free" link to follow to another page

Starting URL: http://inventwithpython.com

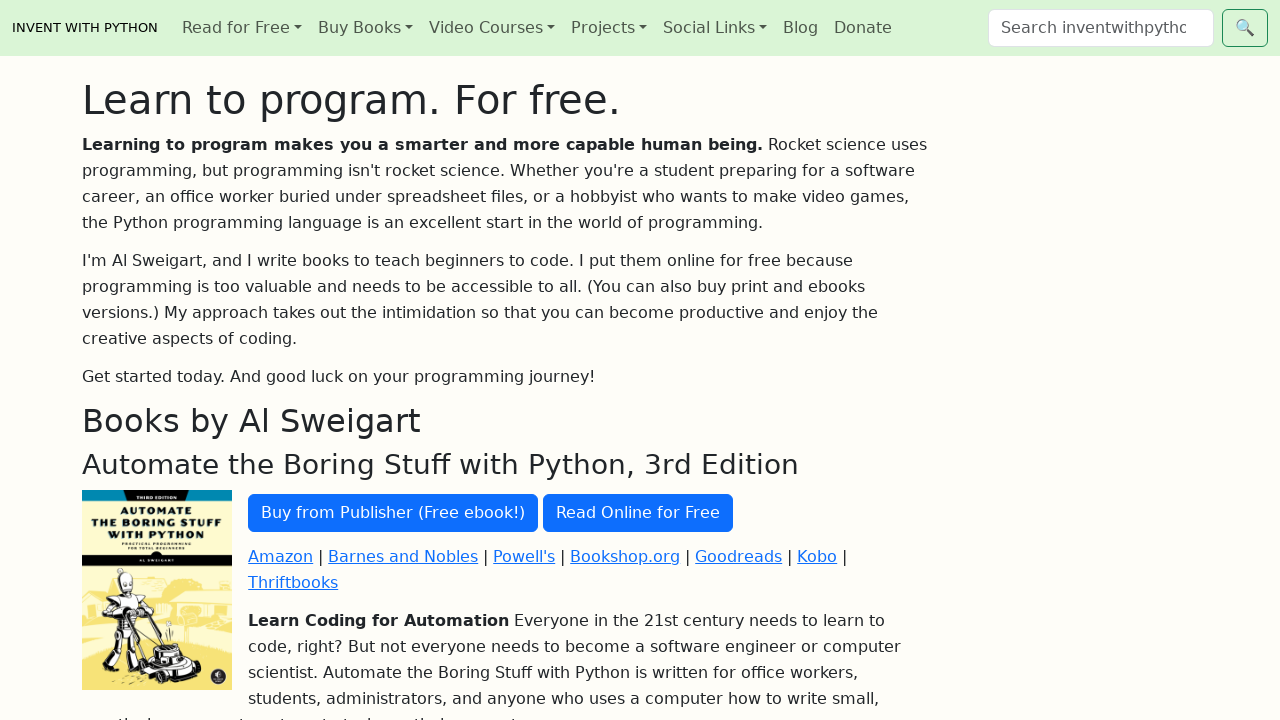

Clicked the 'Read Online for Free' link at (638, 513) on text=Read Online for Free
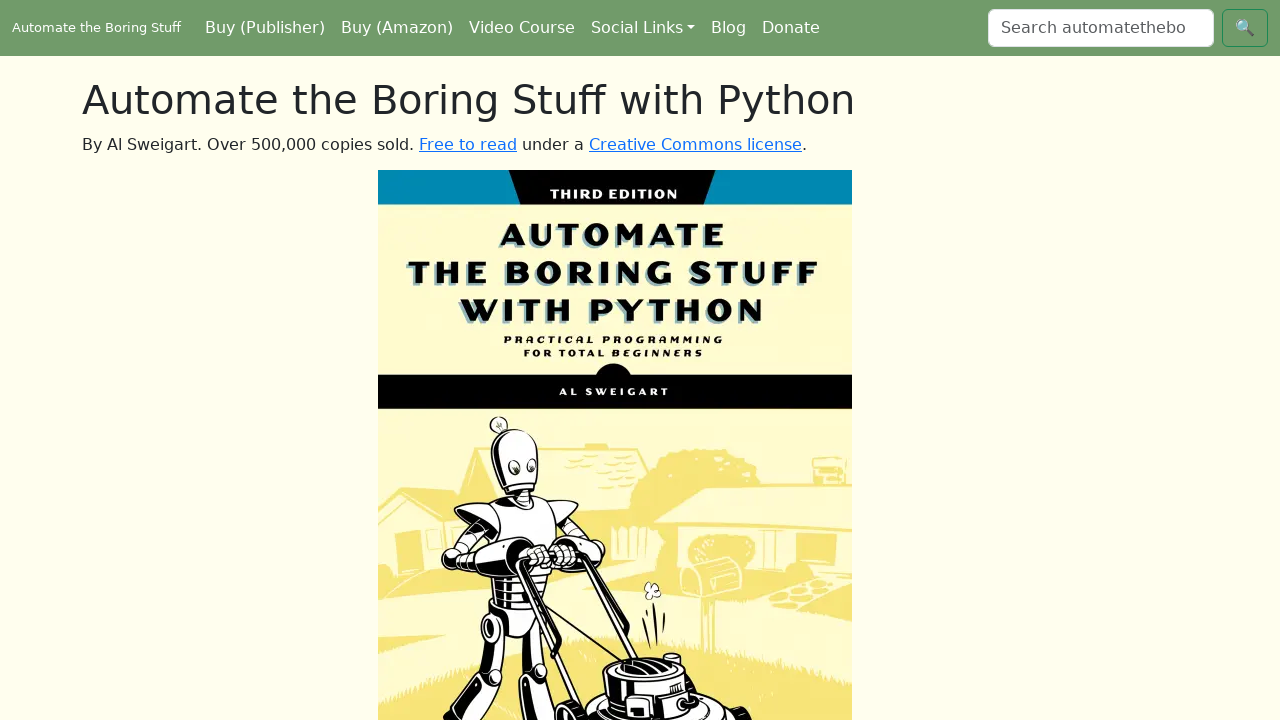

Waited for page to load after clicking 'Read Online for Free' link
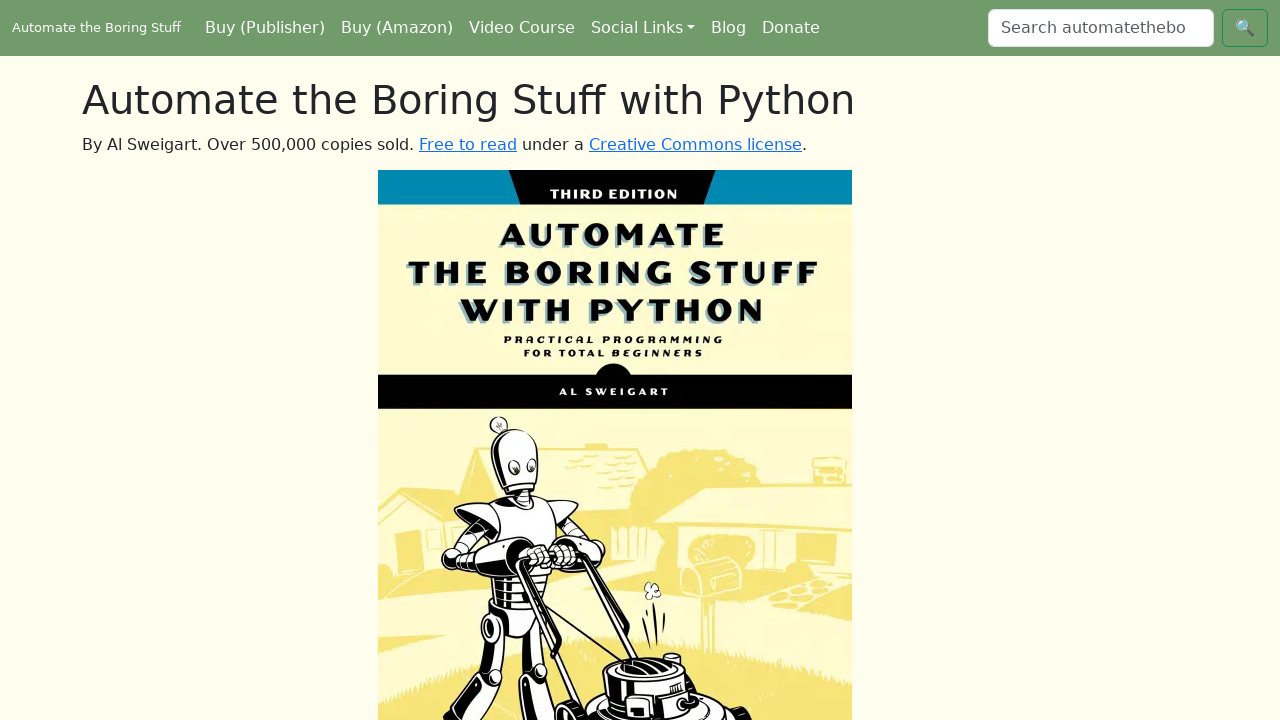

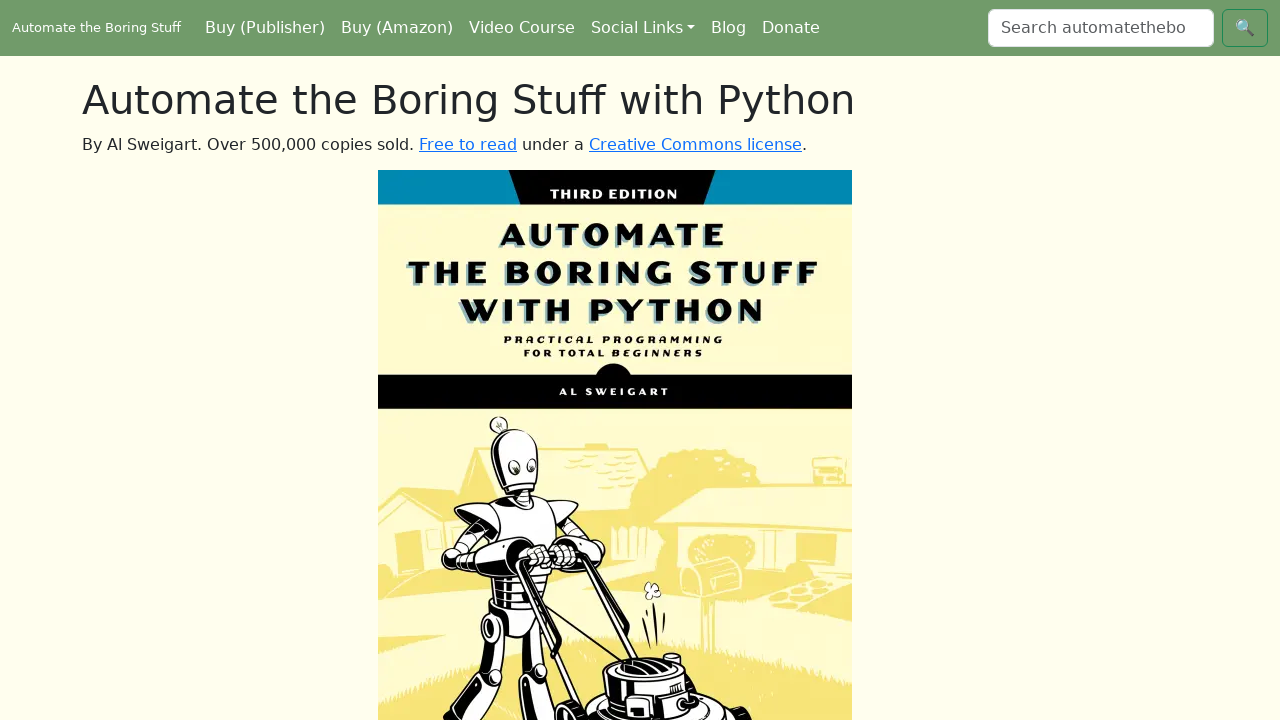